Tests JavaScript alert handling by clicking a button that triggers an alert popup and then accepting/dismissing the alert dialog.

Starting URL: http://www.tizag.com/javascriptT/javascriptalert.php

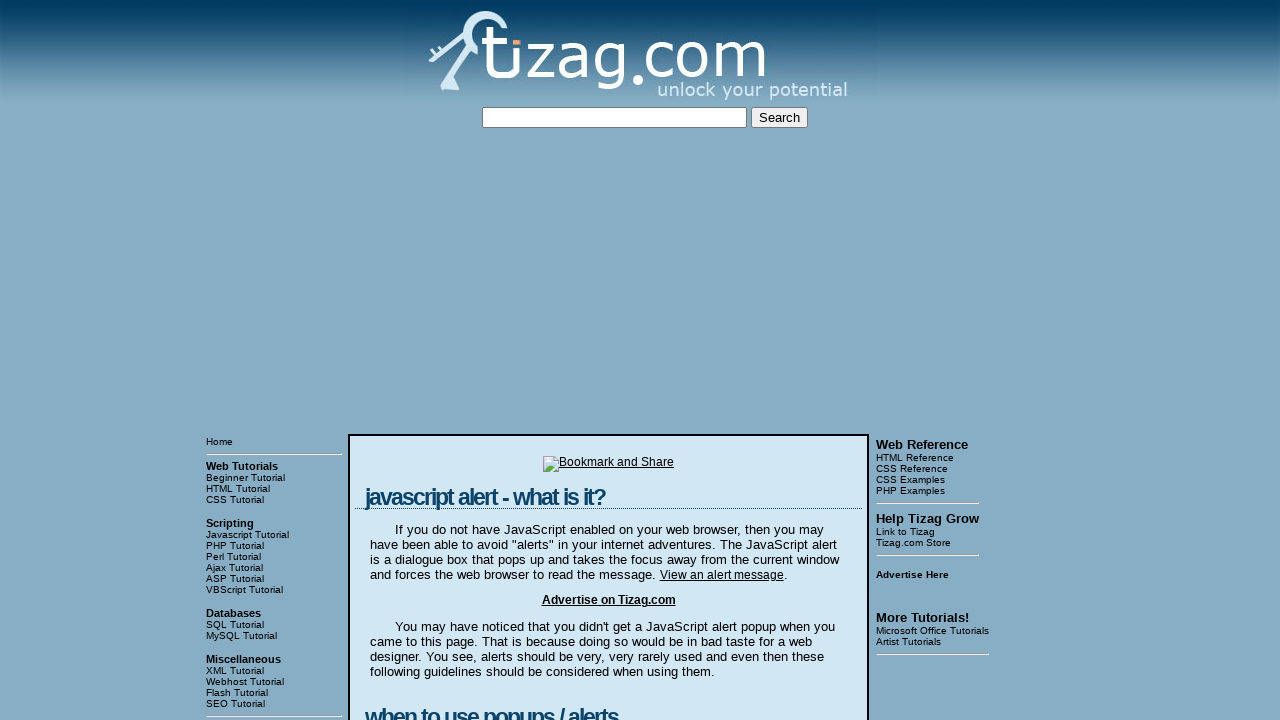

Clicked button to trigger JavaScript alert at (428, 361) on xpath=/html/body/table[3]/tbody/tr[1]/td[2]/table/tbody/tr/td/div[4]/form/input
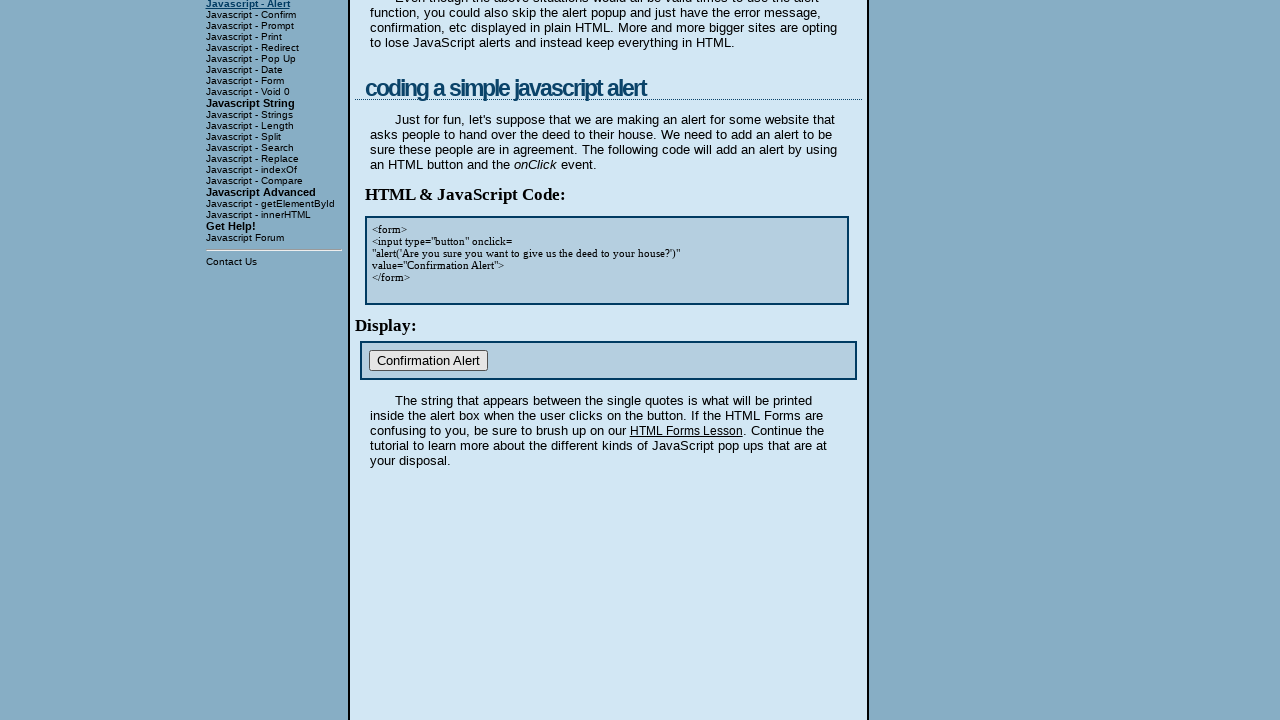

Set up dialog handler to accept alerts
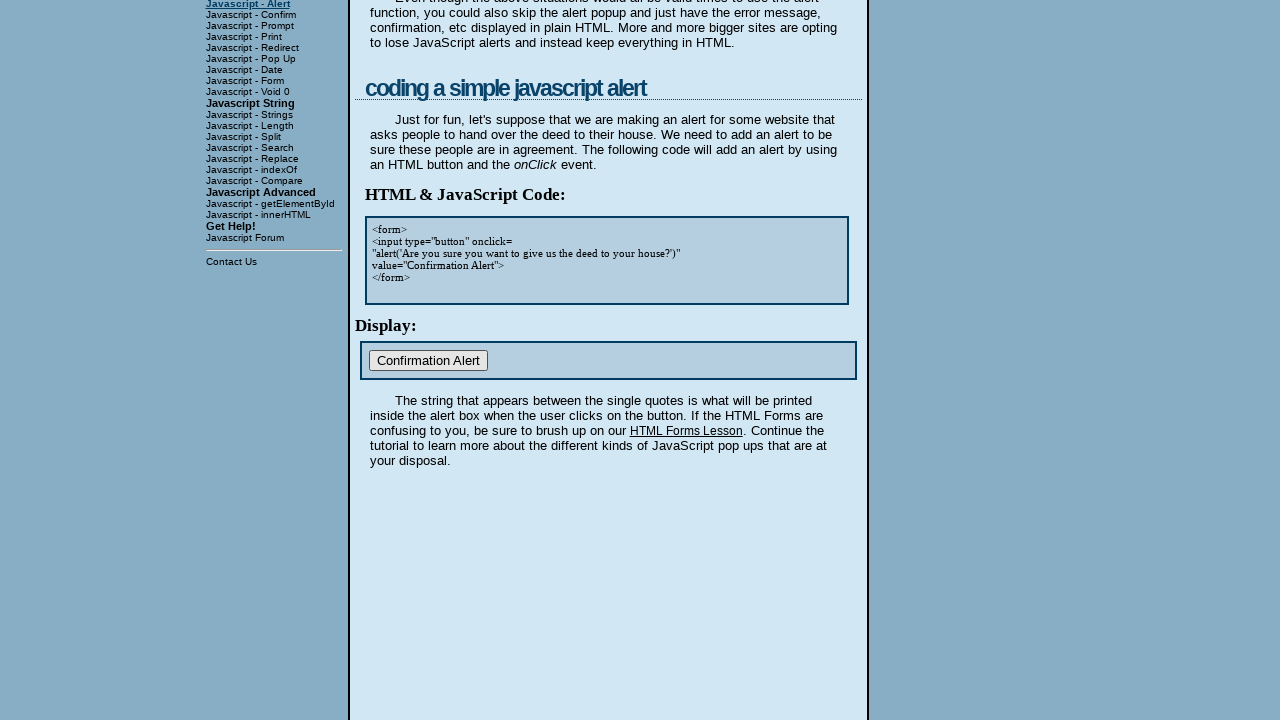

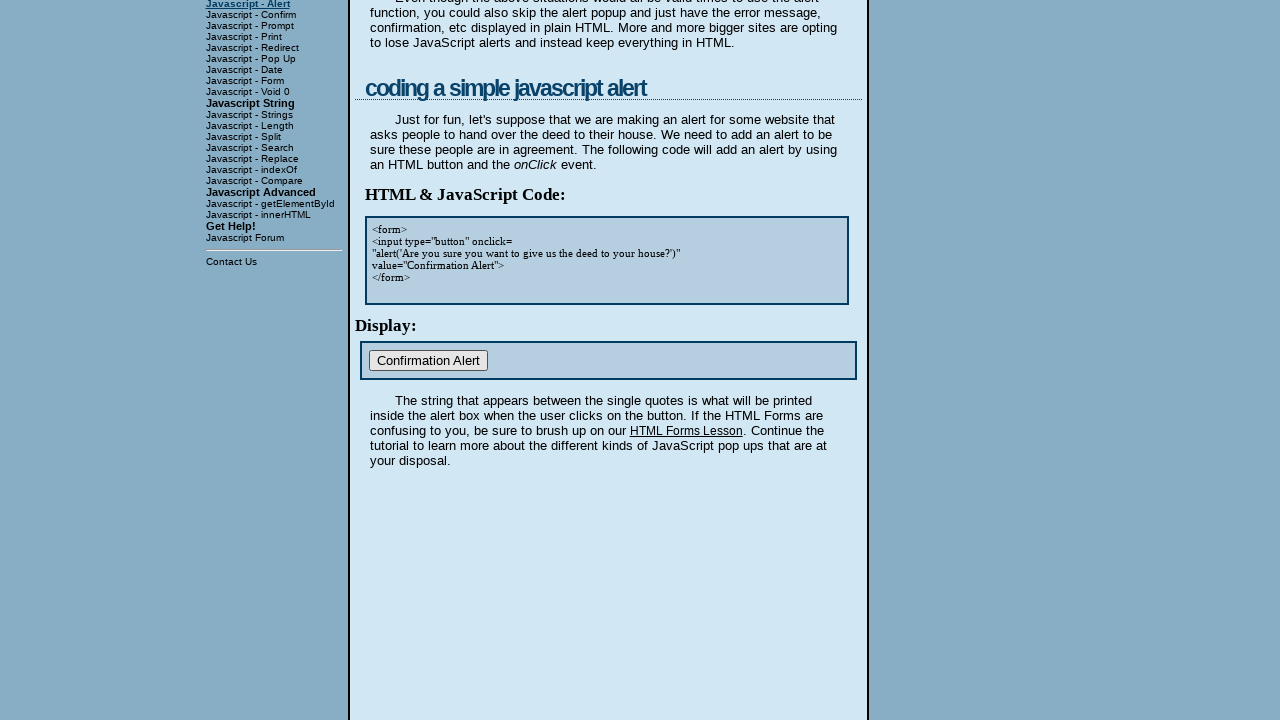